Tests finding a username textbox by role and label, fills it with text, and verifies the value was entered correctly.

Starting URL: https://osstep.github.io/locator_getbyrole

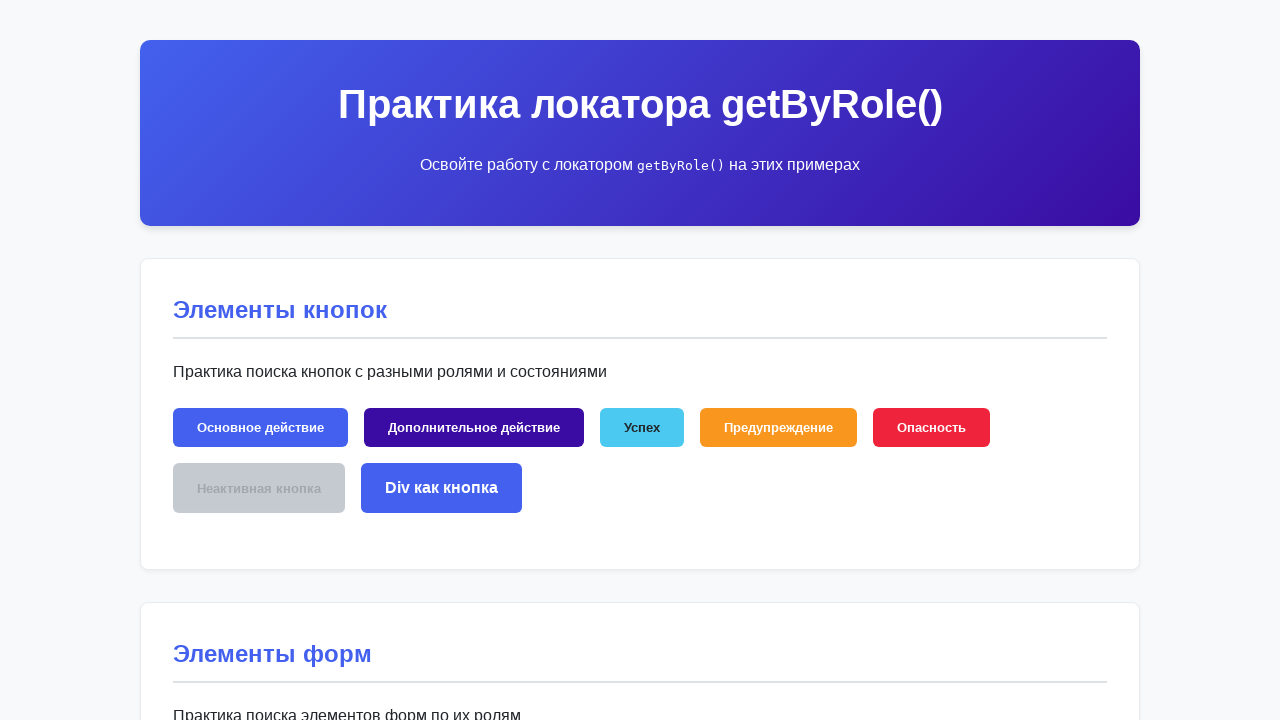

Found username textbox by role and label 'Имя пользователя'
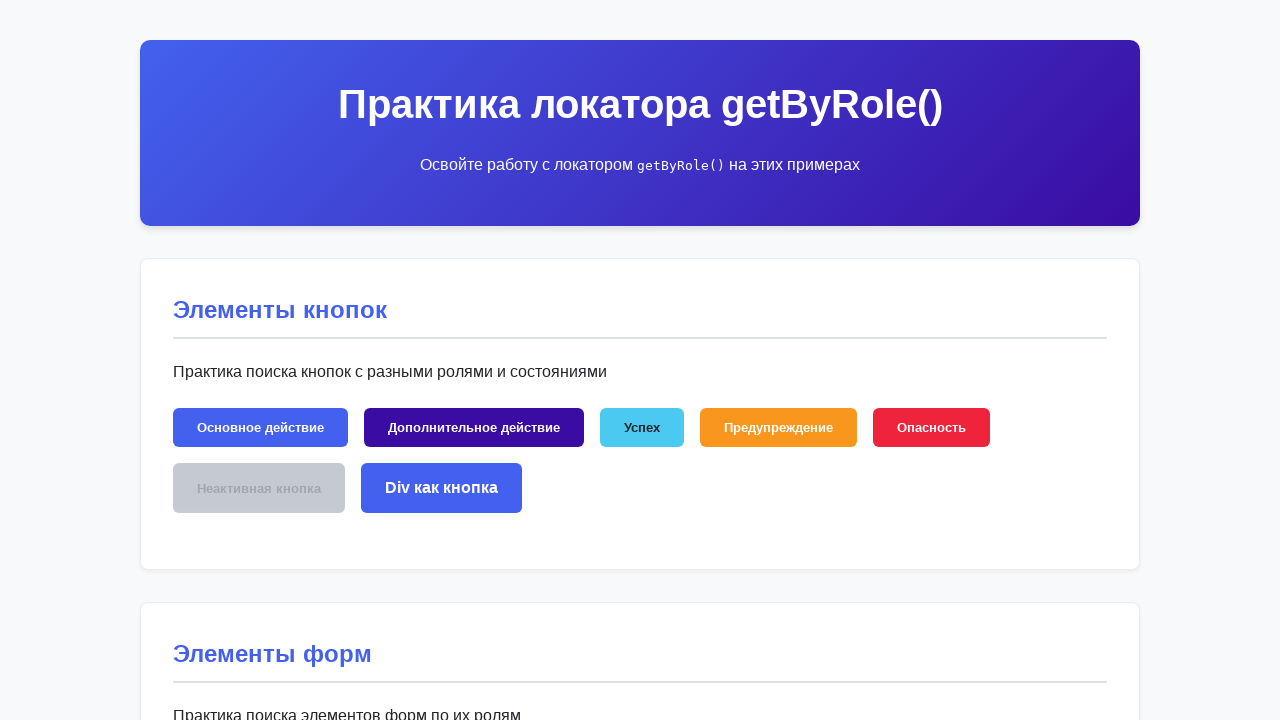

Username input field is visible
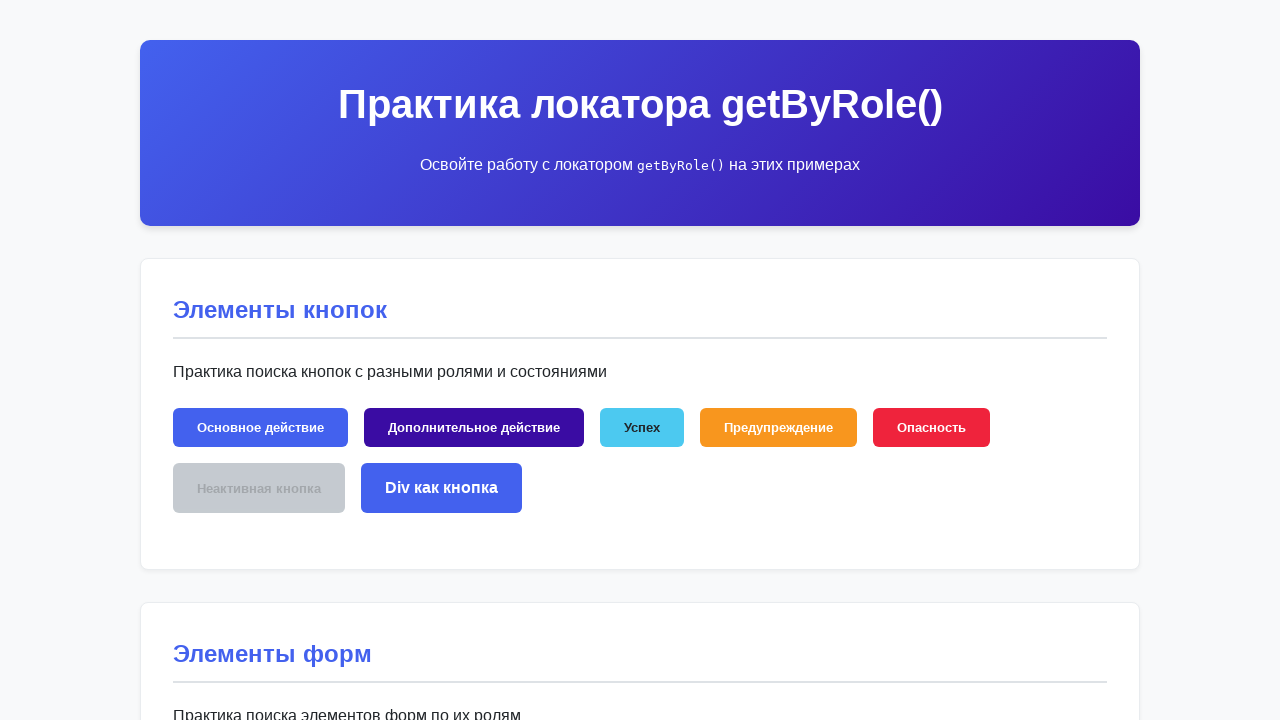

Filled username field with 'тестовый_пользователь' on internal:role=textbox[name="Имя пользователя"i]
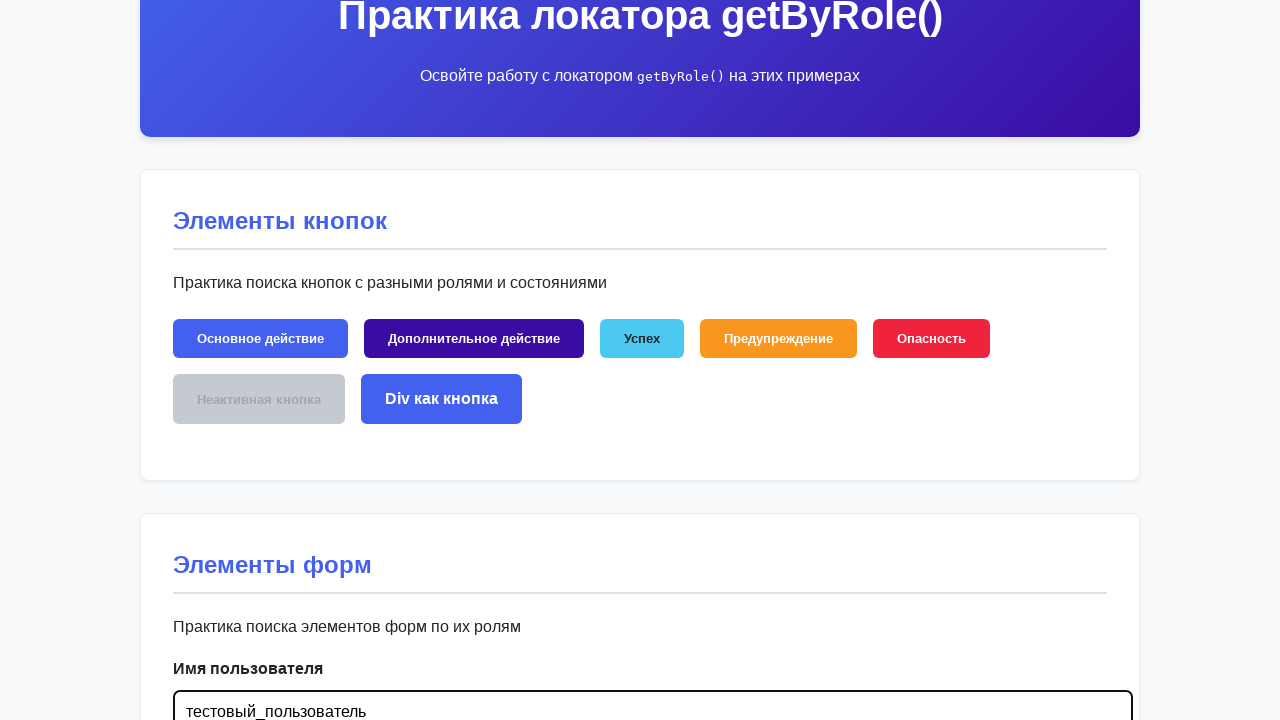

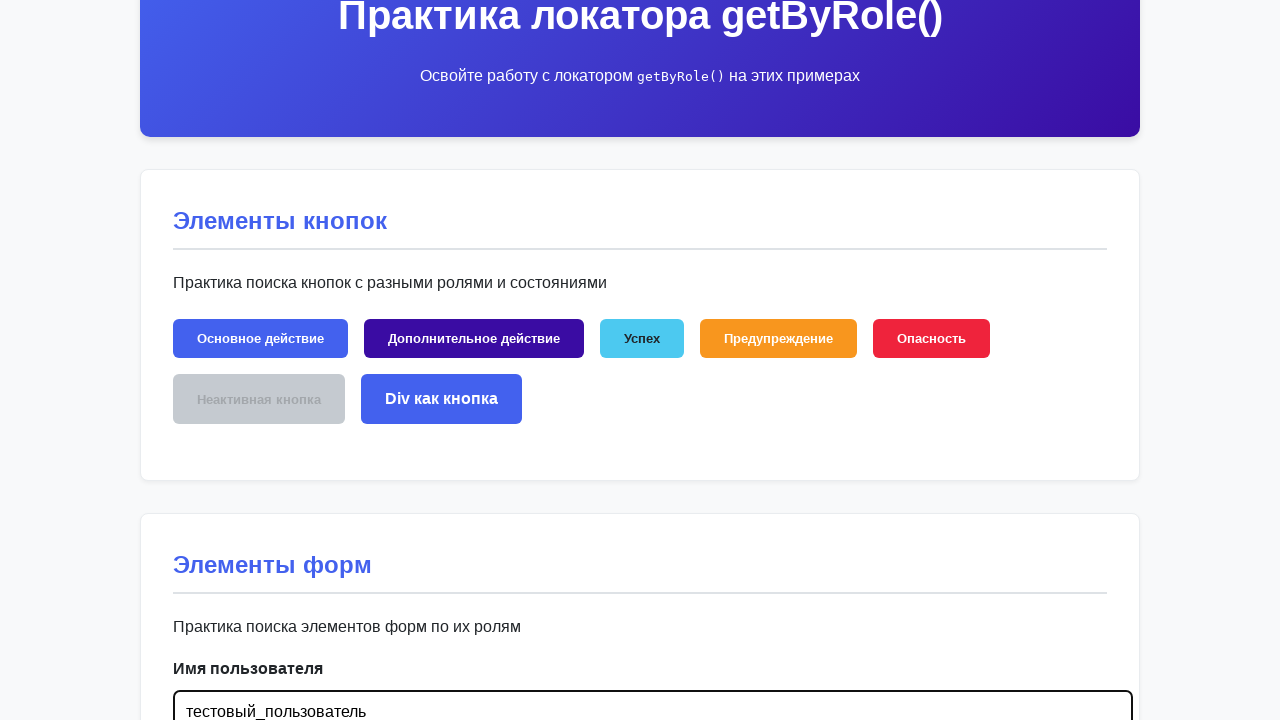